Tests browser tab management by clicking buttons that open new tabs, switching between tabs, and verifying page content across multiple browser windows.

Starting URL: https://training-support.net/webelements/tabs

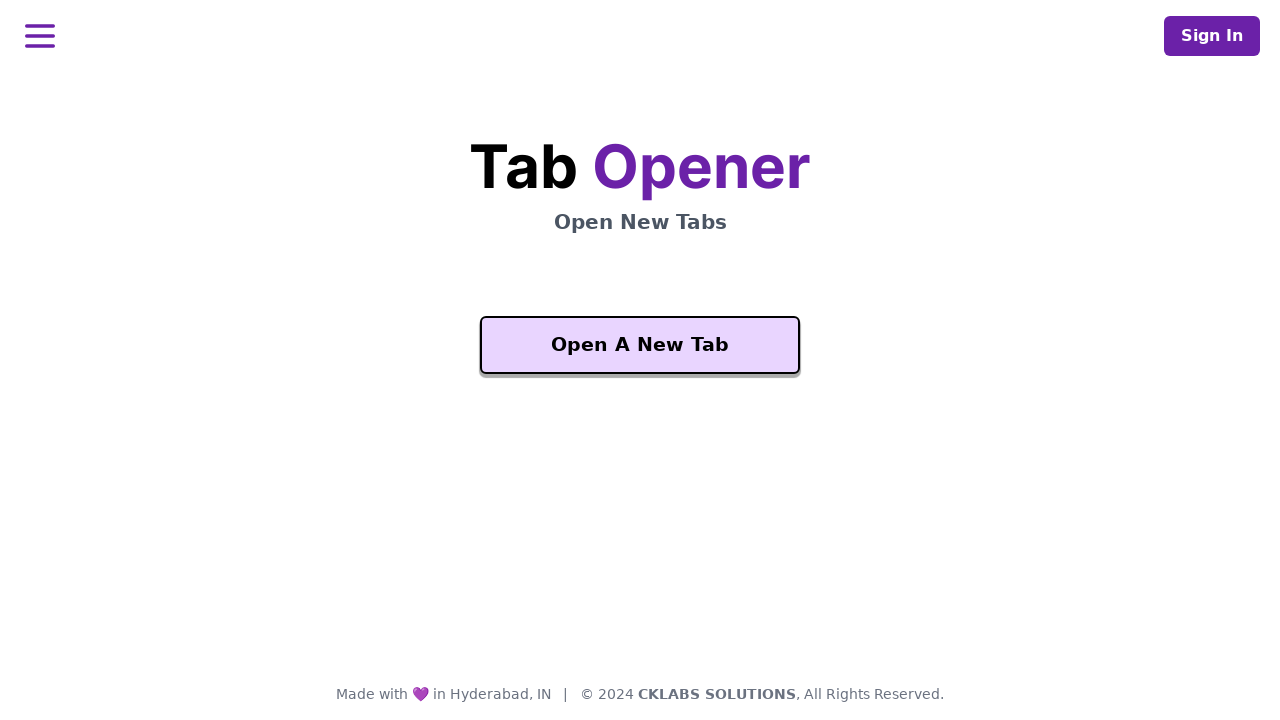

Clicked 'Open A New Tab' button at (640, 345) on xpath=//button[text()='Open A New Tab']
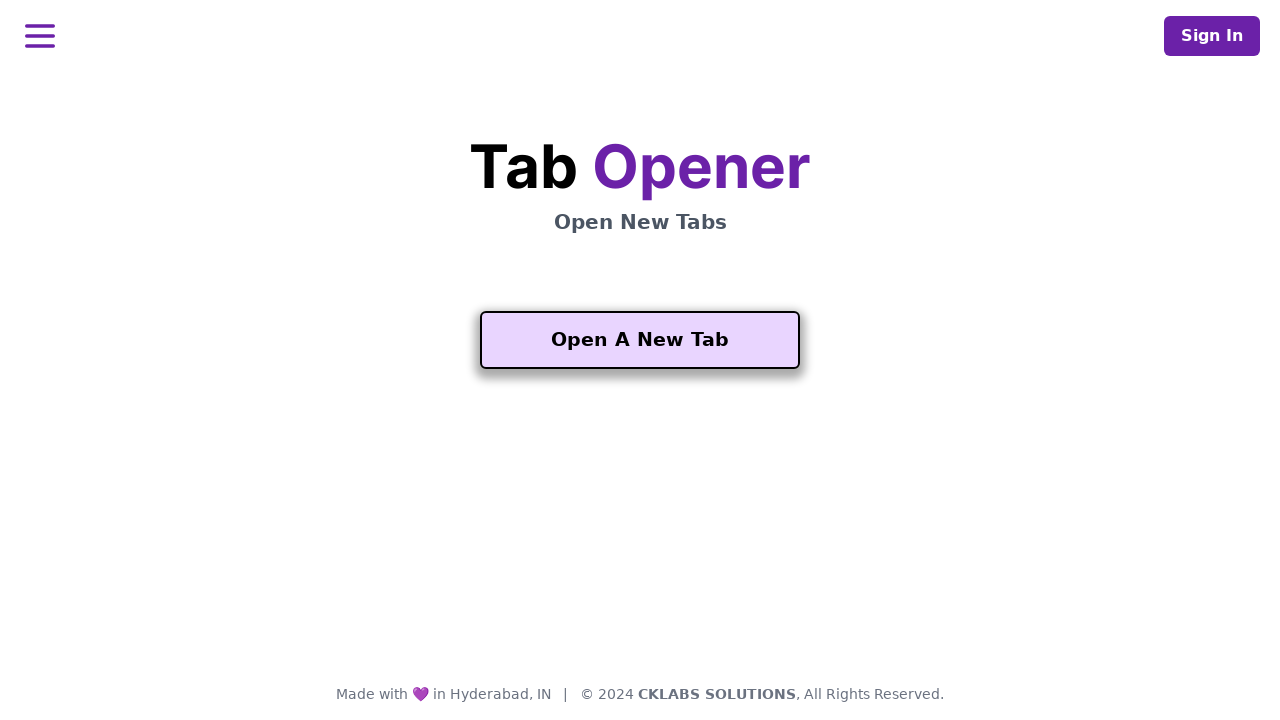

Waited 1000ms for new tab to open
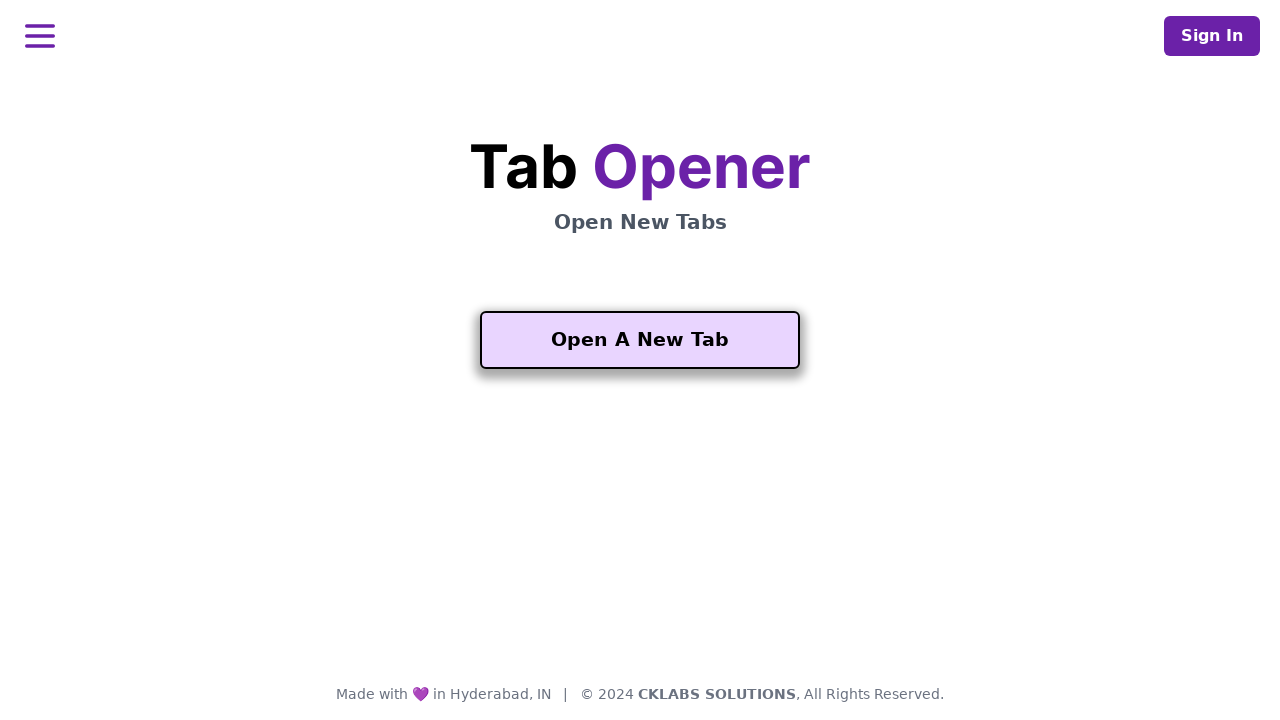

Retrieved all open pages from context
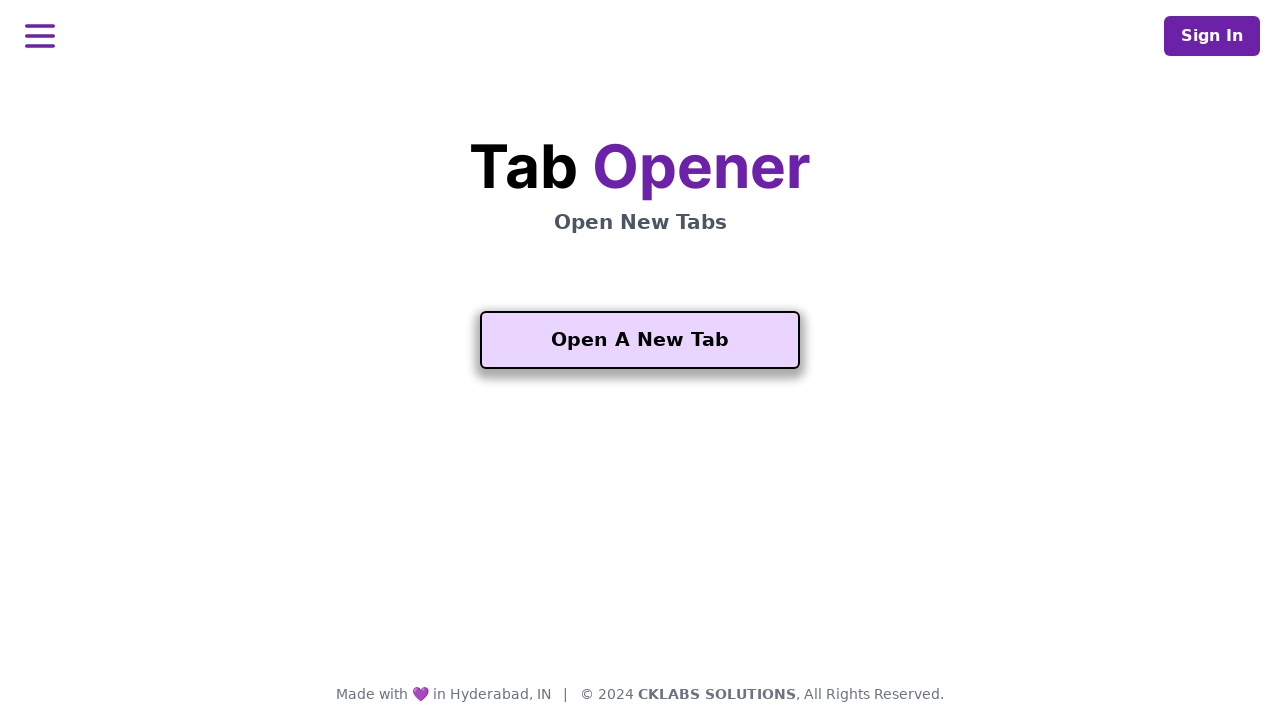

Selected the last (newest) page from pages list
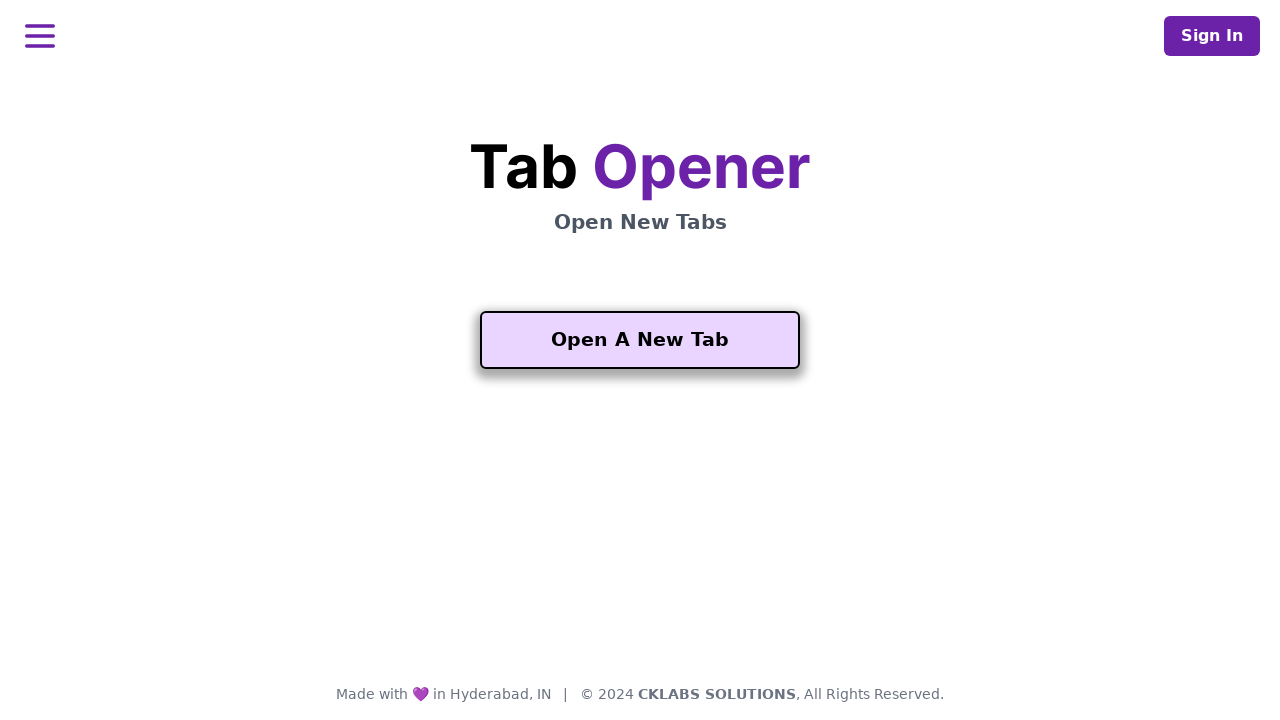

Brought new page to front
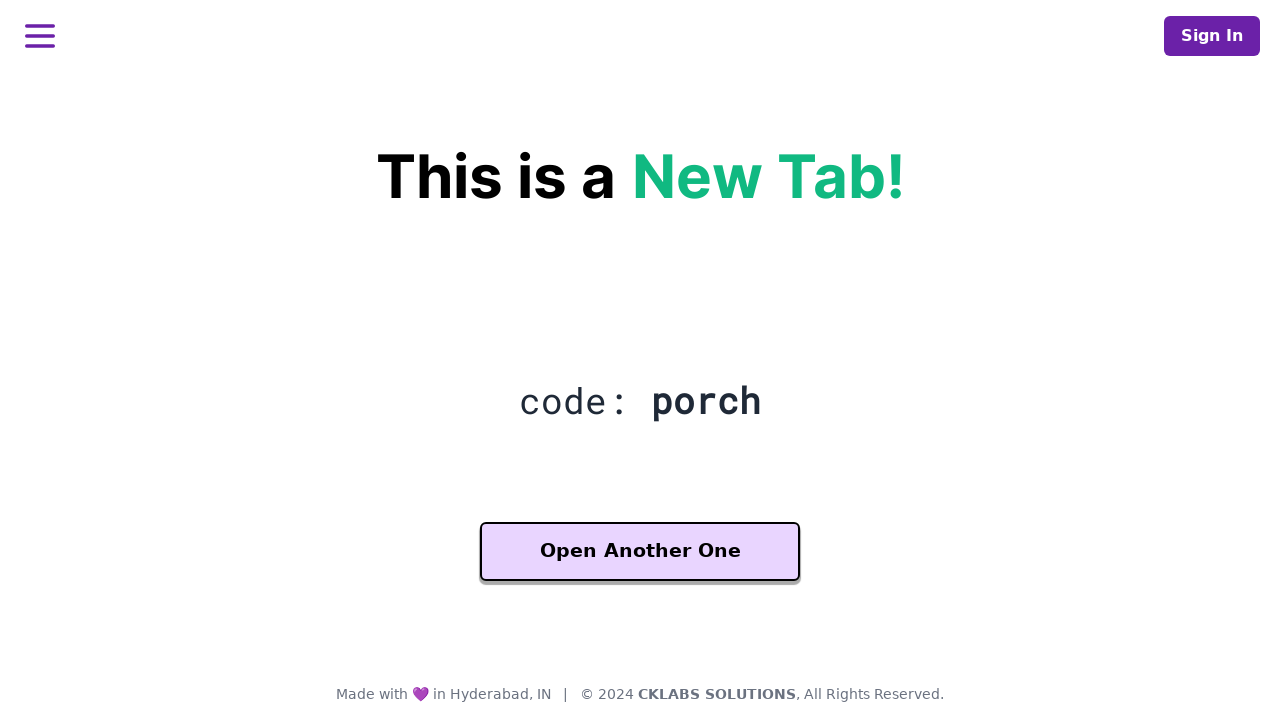

Waited for 'Another One' button to load on new page
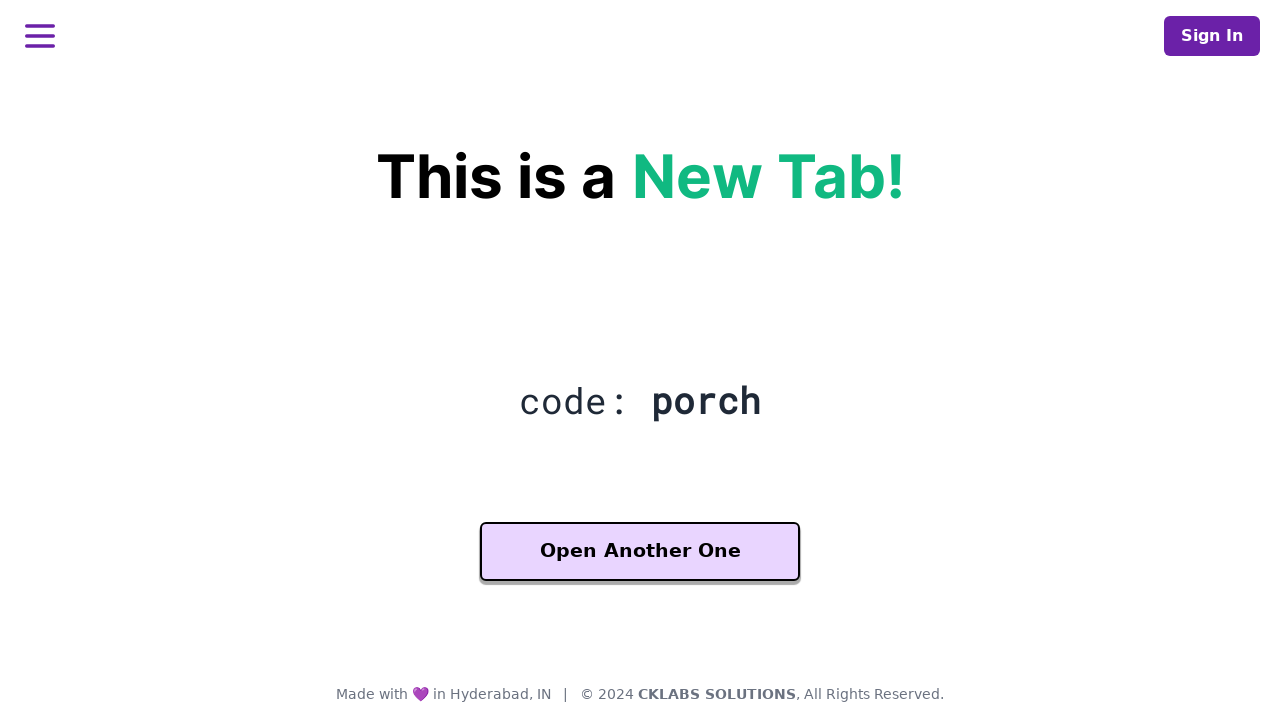

Located h2.mt-5 heading element on new page
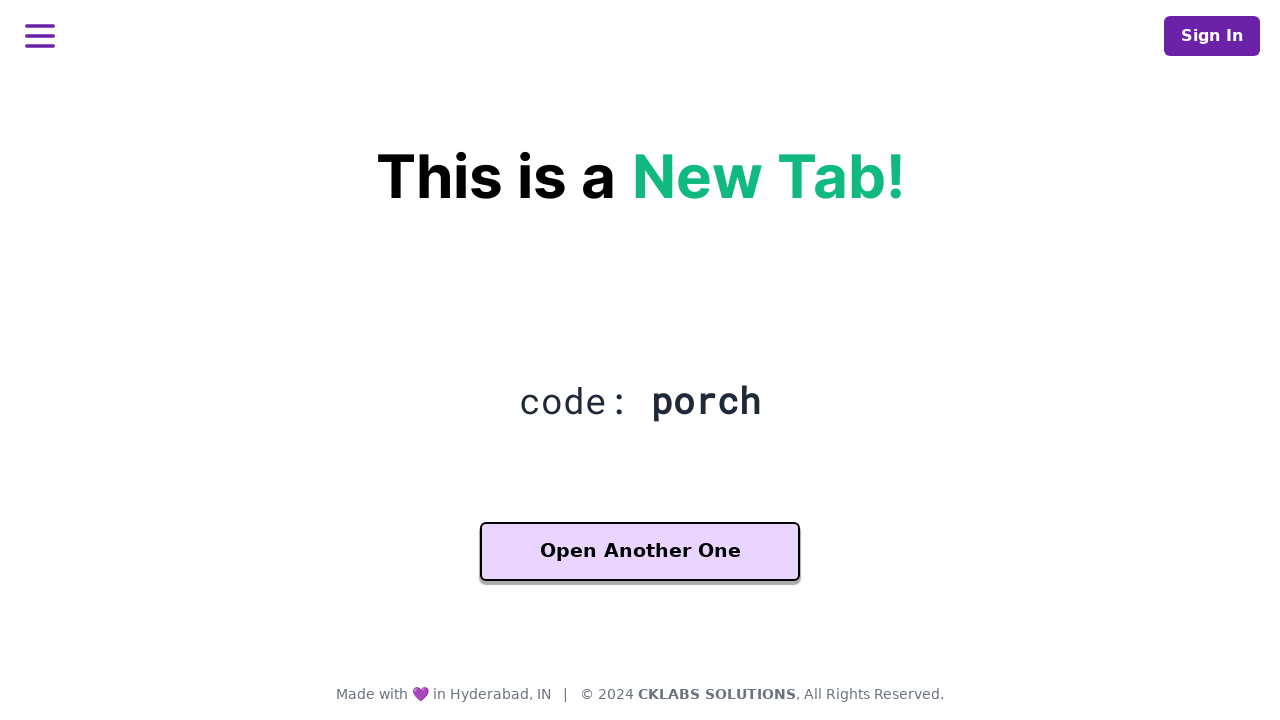

Waited for heading element to be ready
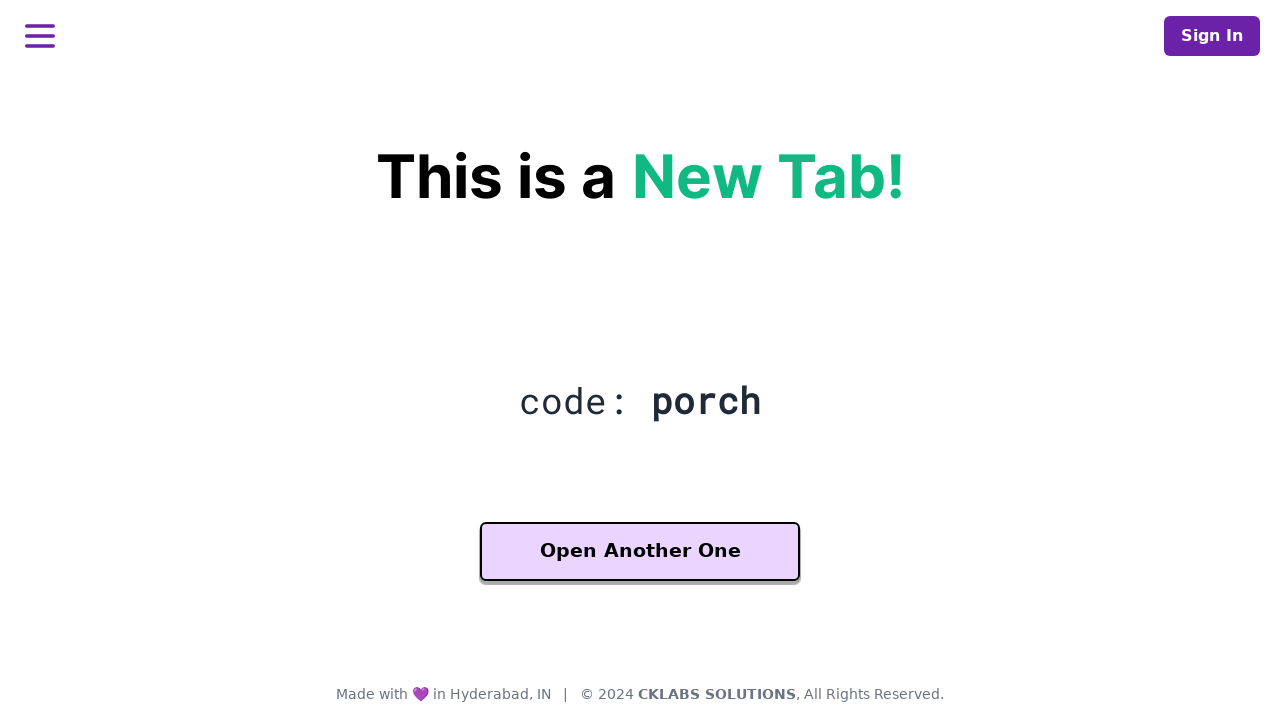

Clicked 'Another One' button to open third tab at (640, 552) on xpath=//button[contains(text(), 'Another One')]
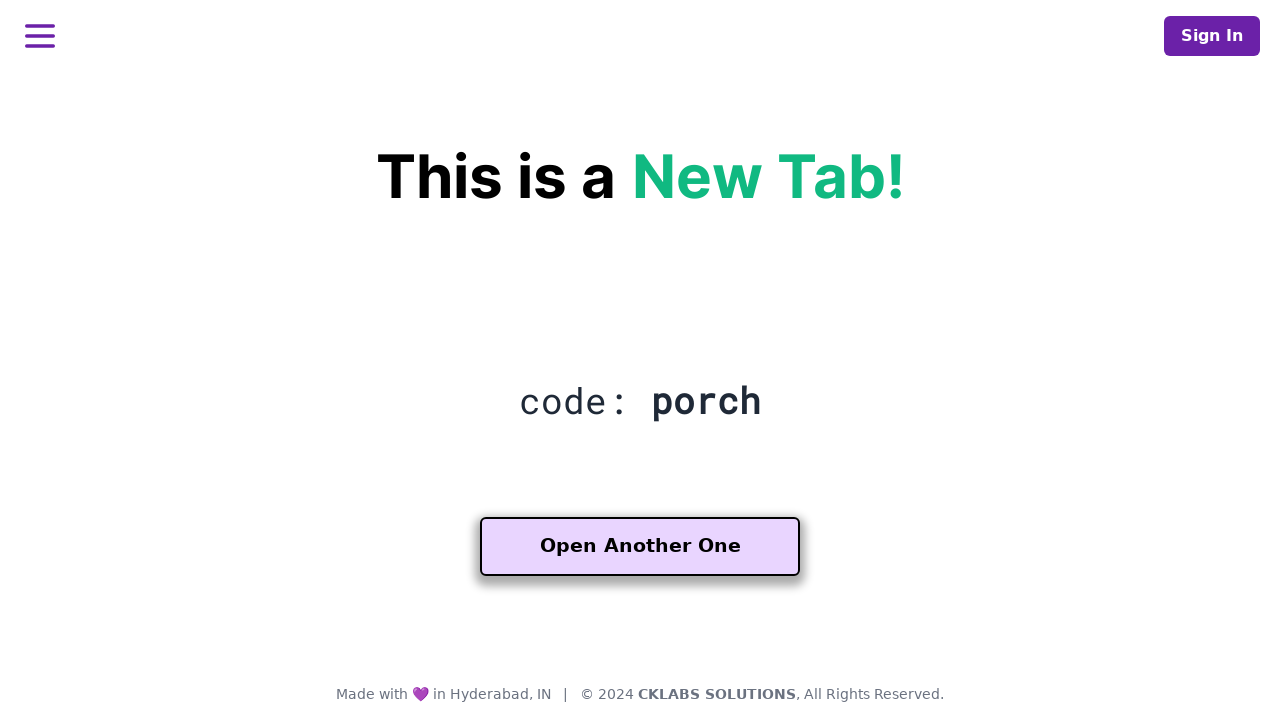

Waited 1000ms for third tab to open
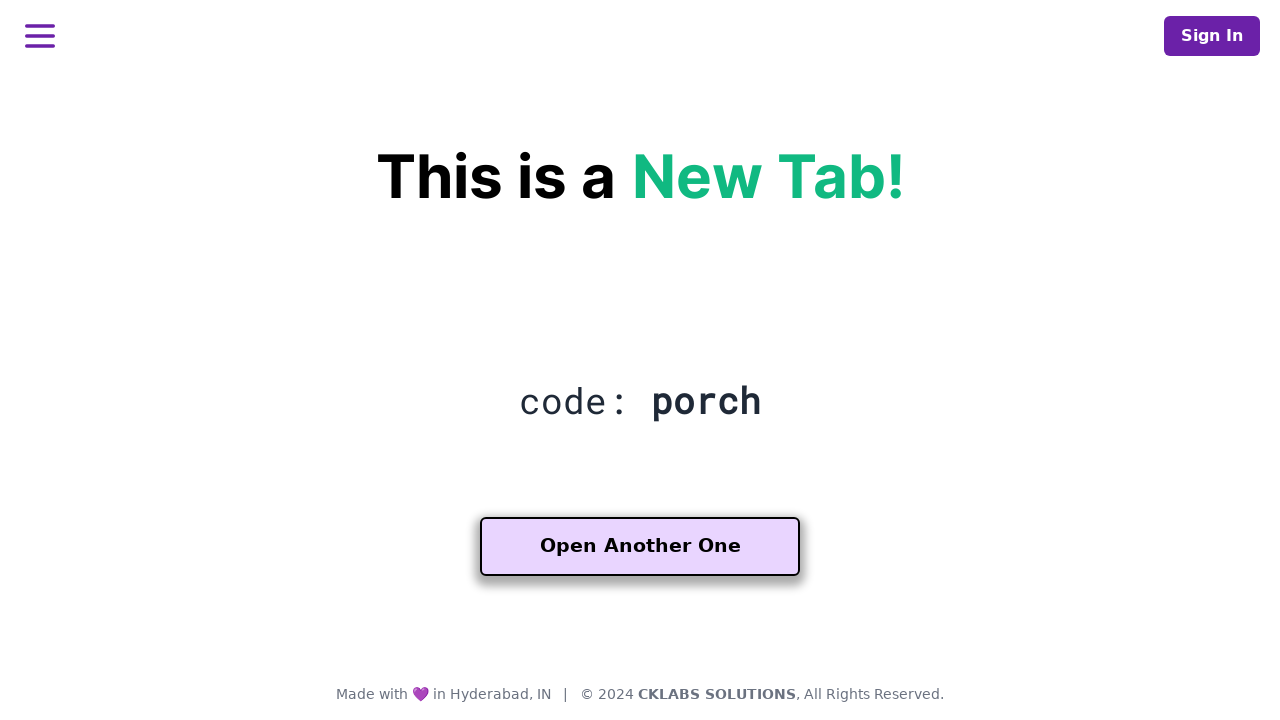

Retrieved all open pages from context after third tab opened
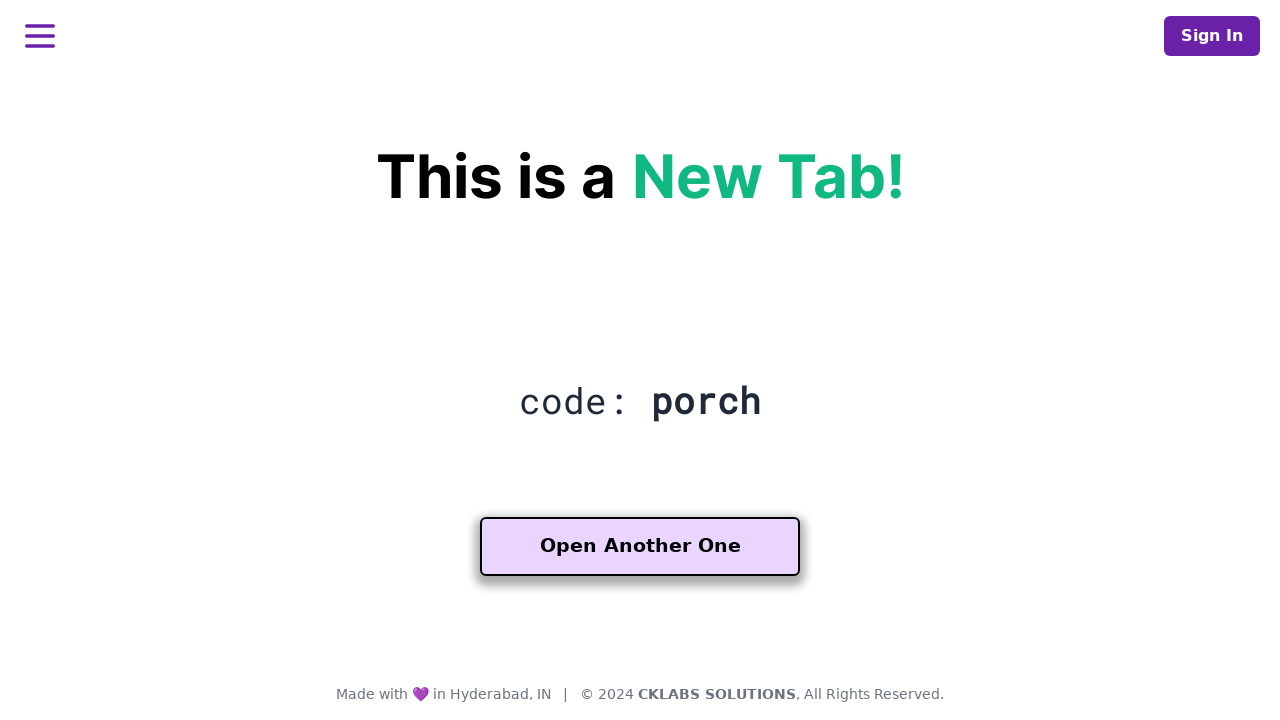

Selected the last (newest) page from all pages list
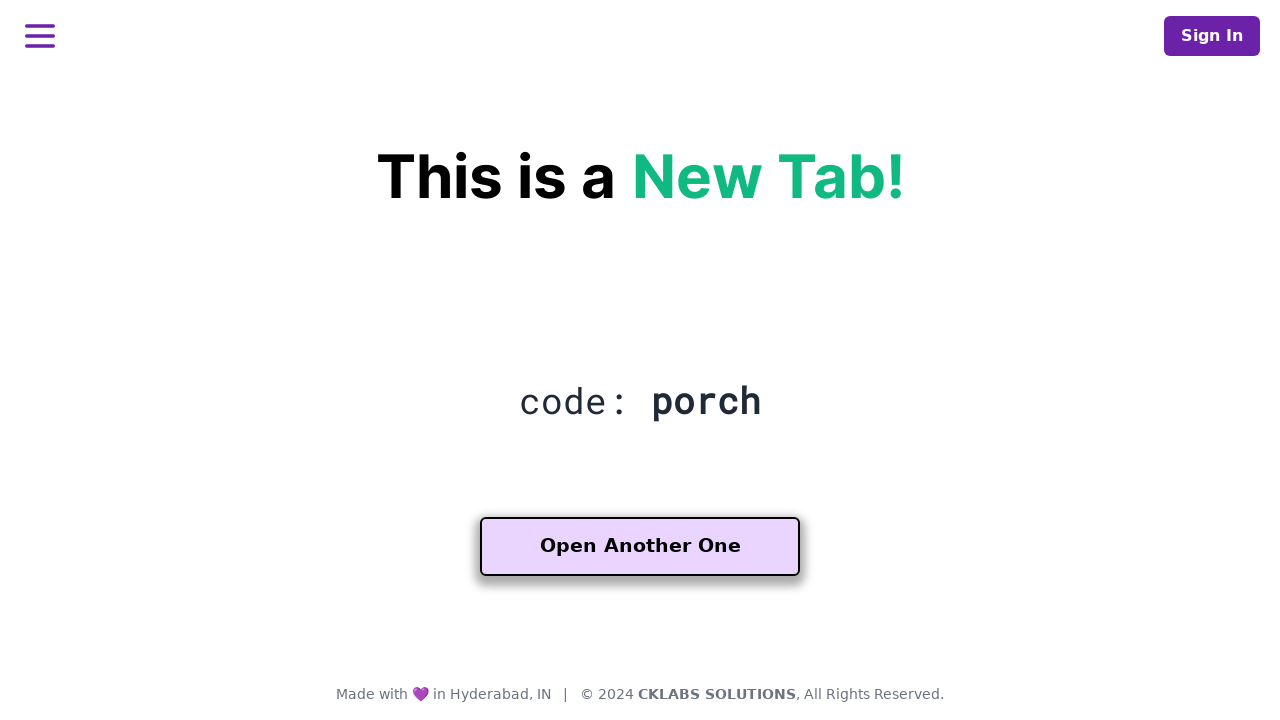

Brought third page to front
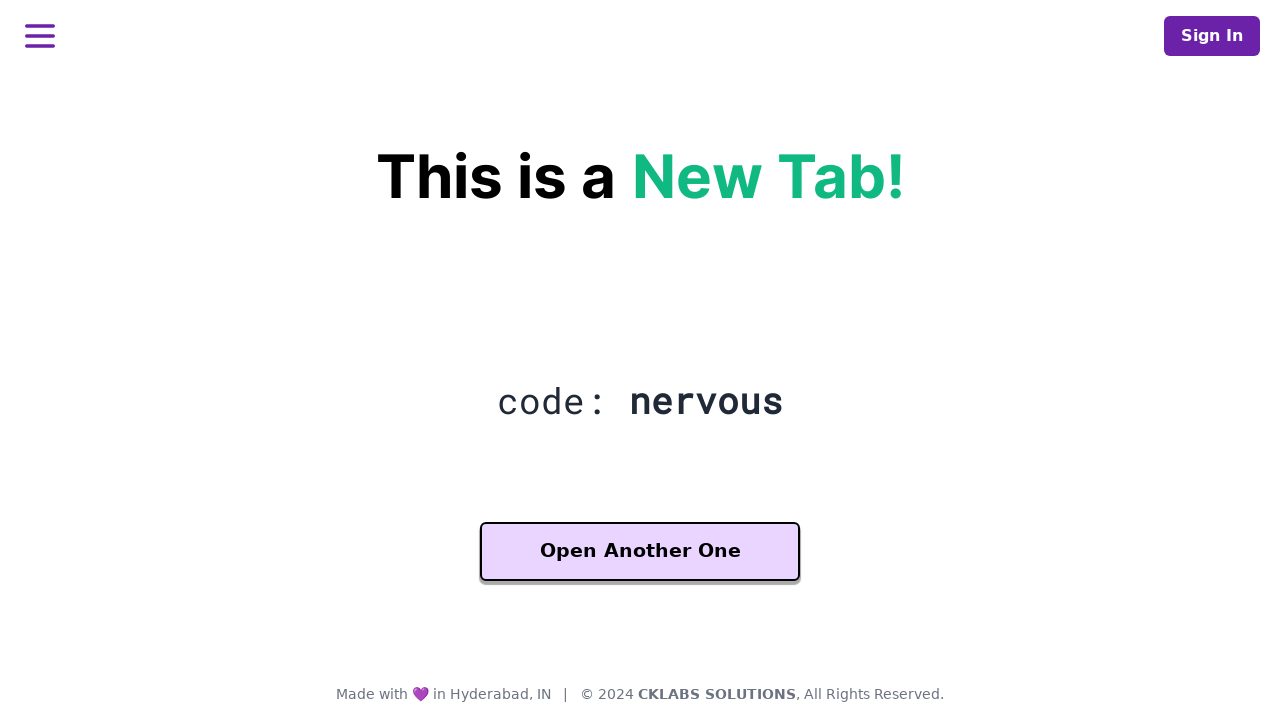

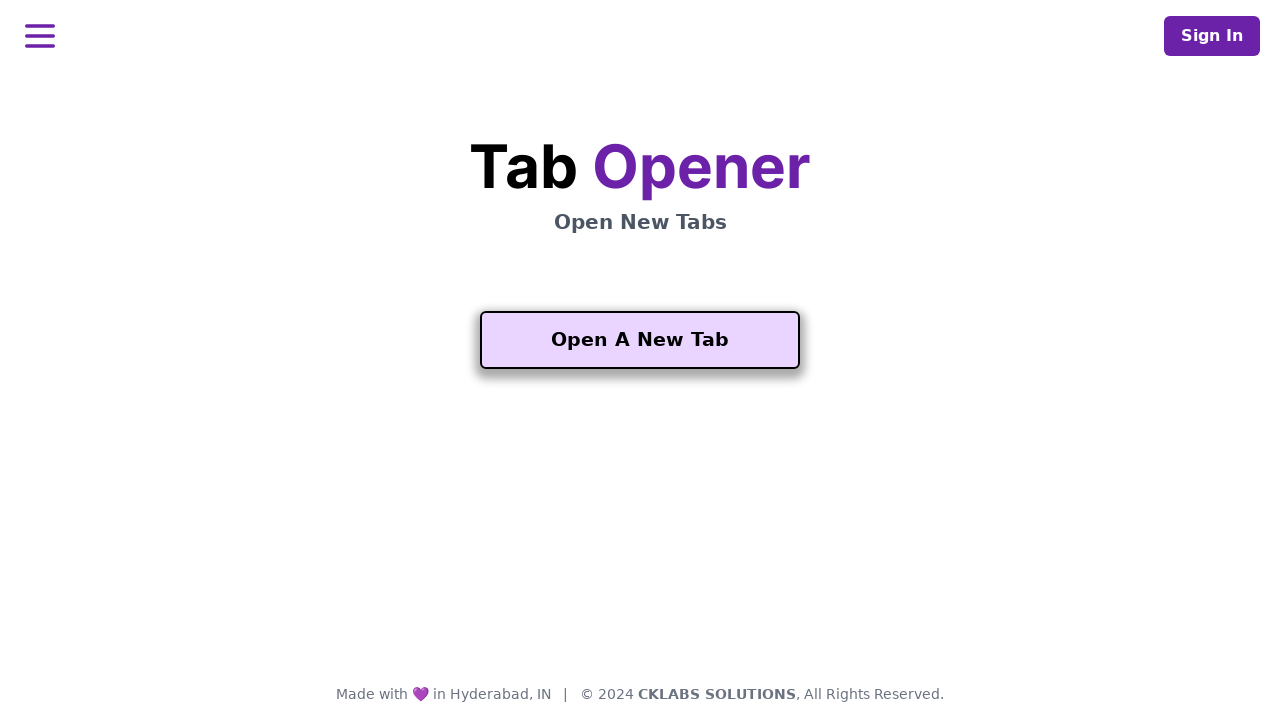